Tests file upload functionality by selecting a file using the file input element on the upload page

Starting URL: https://the-internet.herokuapp.com/upload

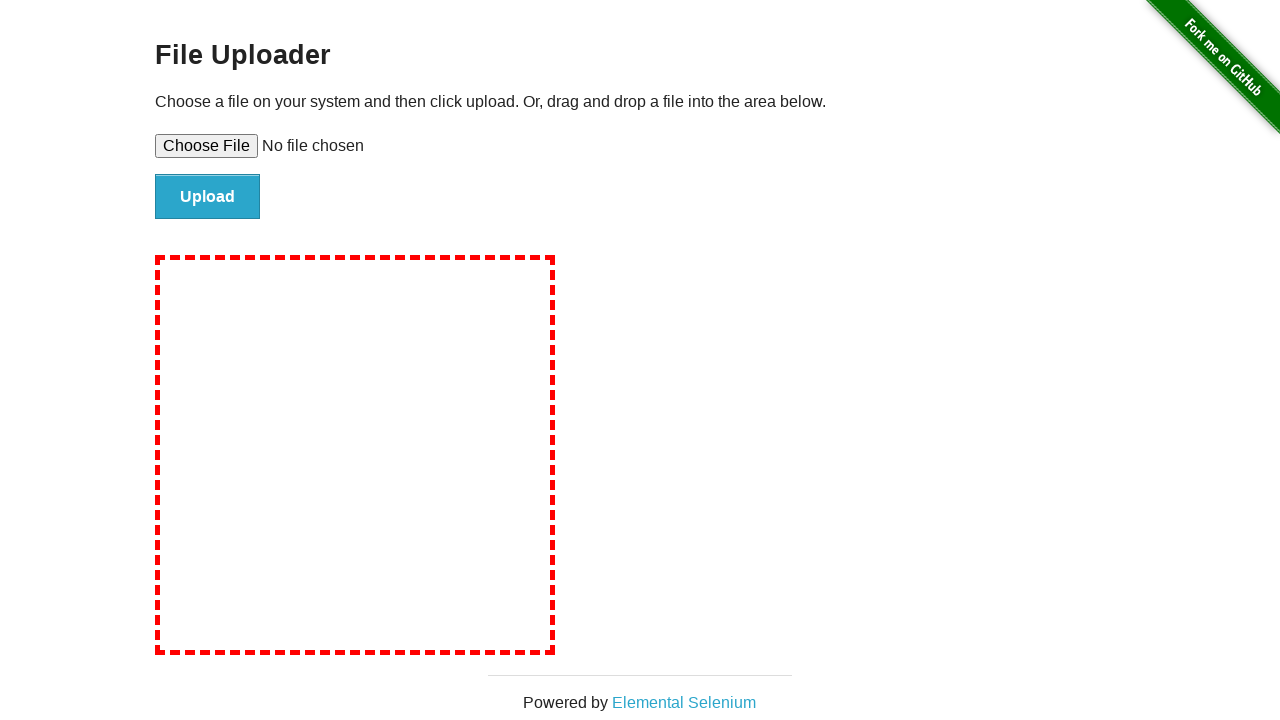

Created temporary test file with content
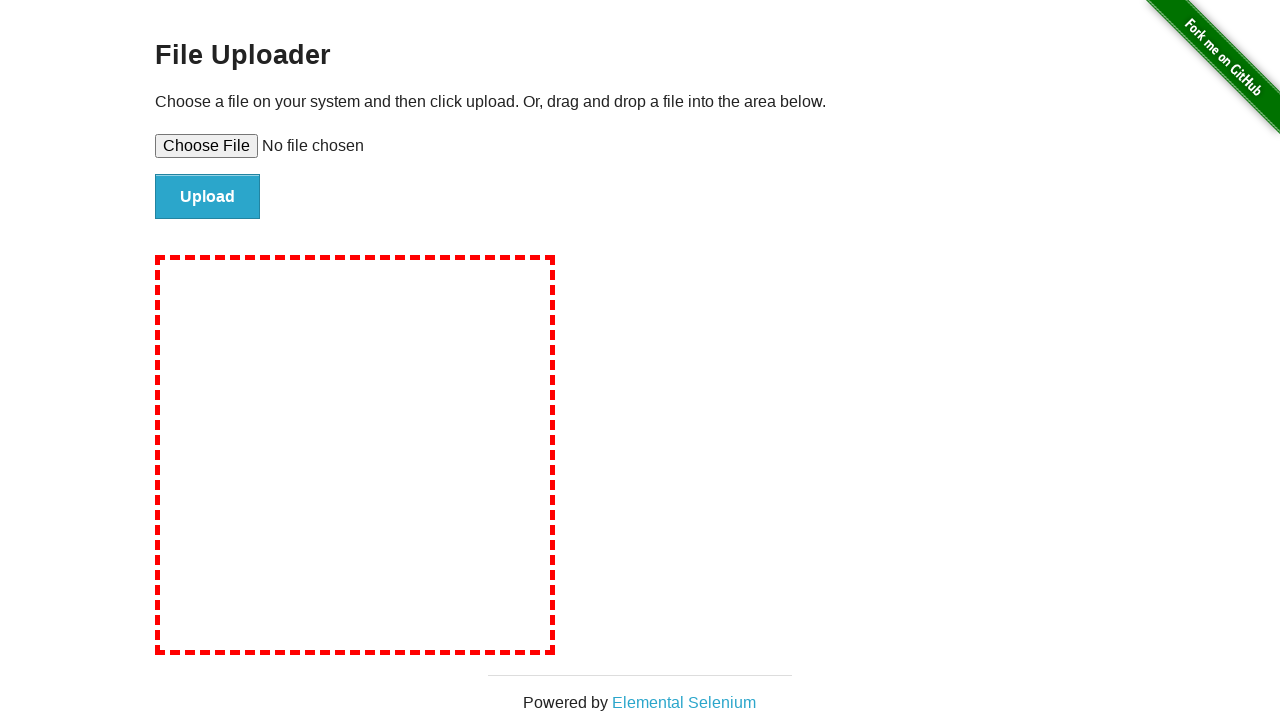

Selected test file using the file input element
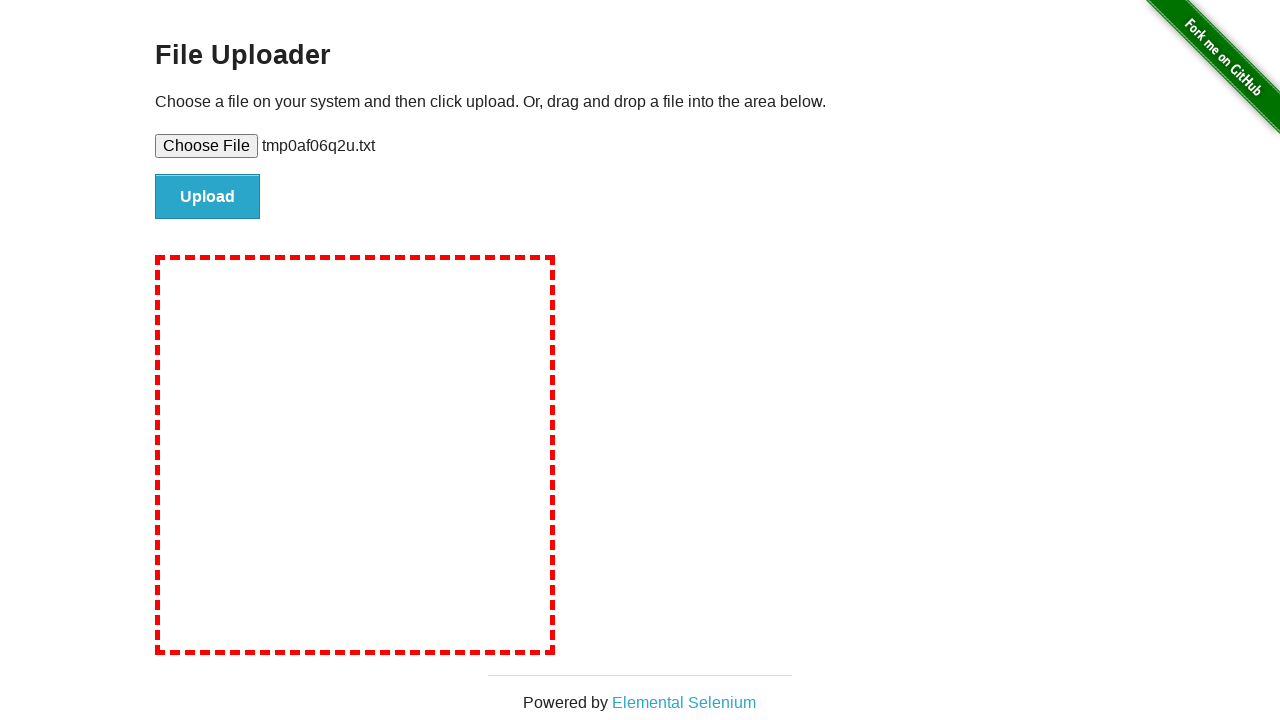

Cleaned up temporary test file
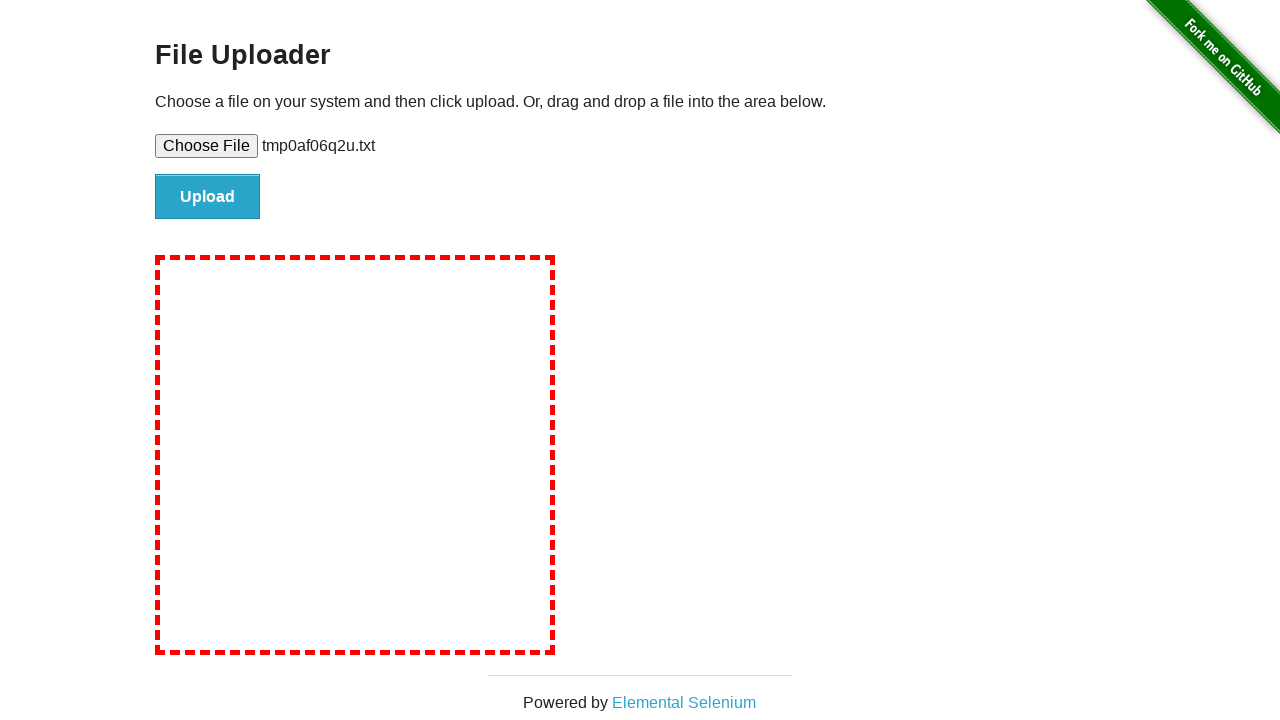

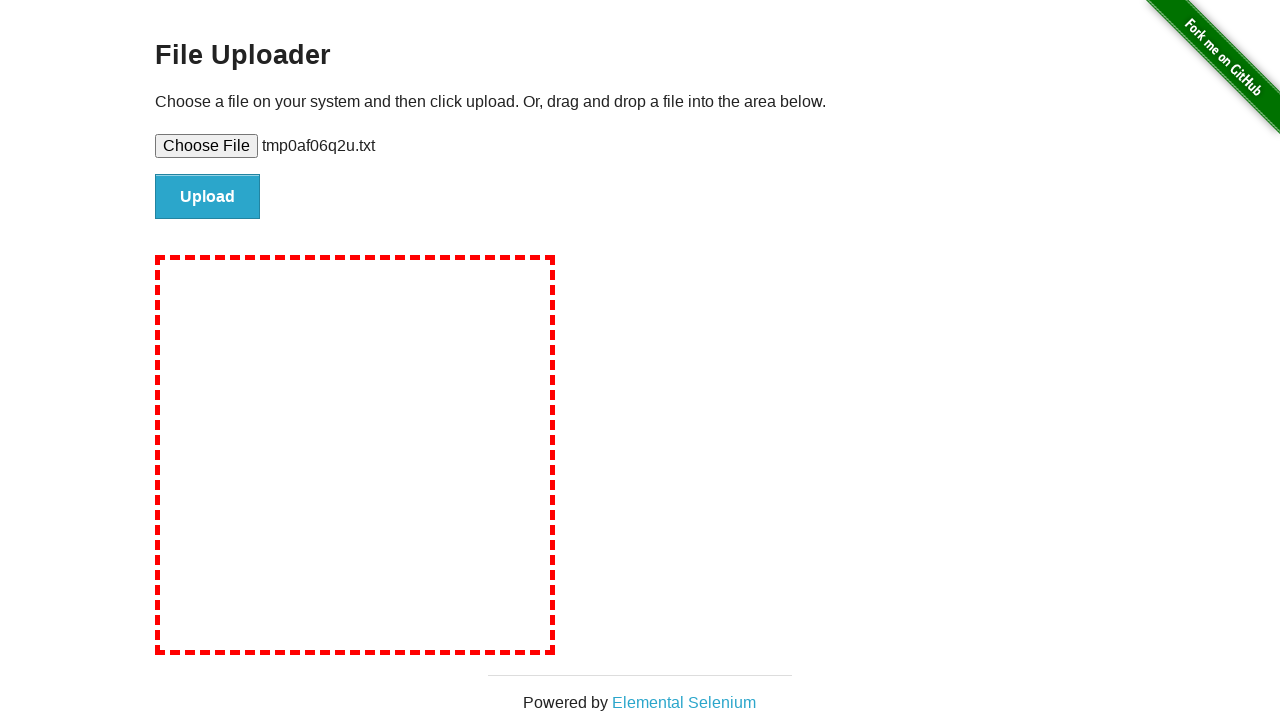